Navigates to WiseQuarter homepage and verifies the URL contains "wisequarter"

Starting URL: https://www.wisequarter.com

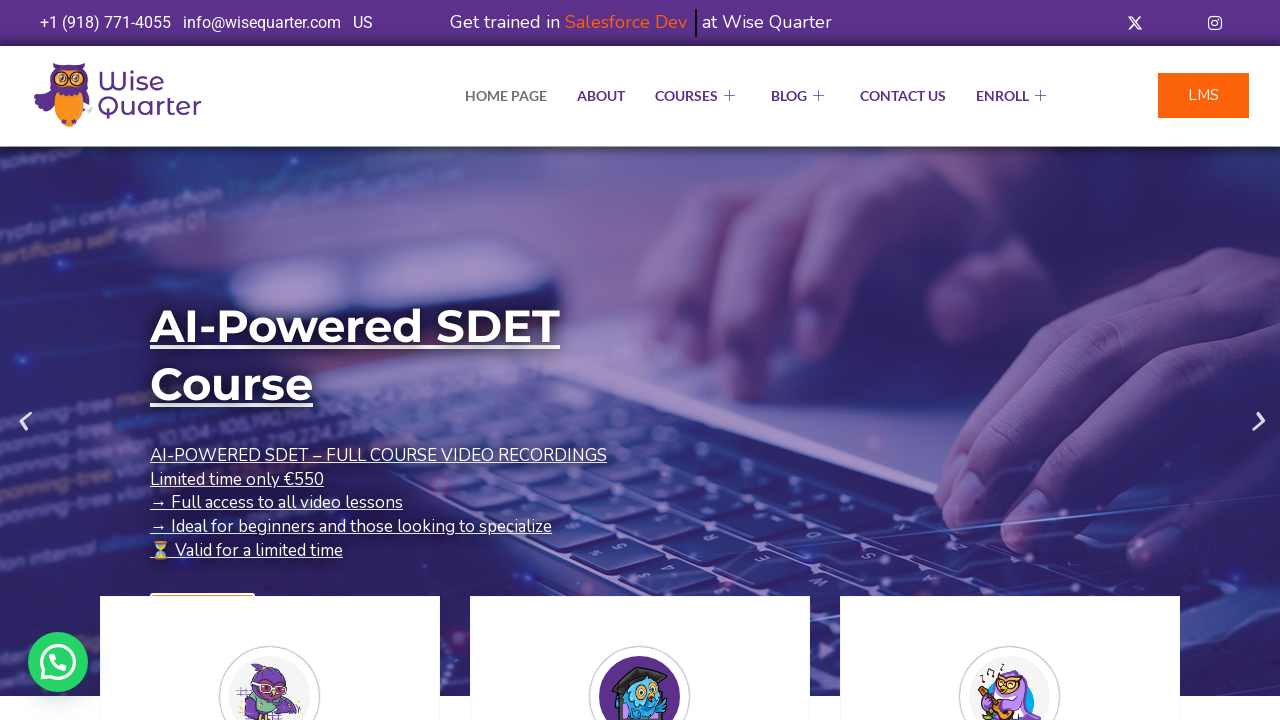

Waited for page to reach domcontentloaded state
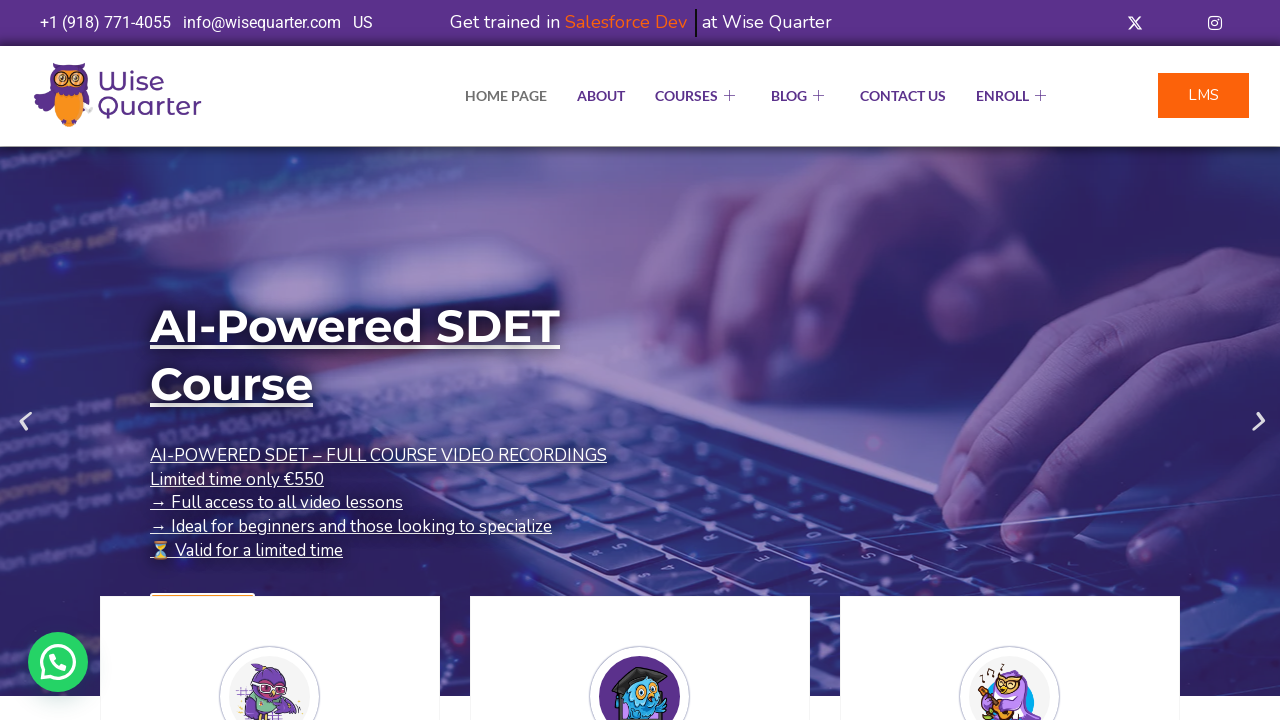

Retrieved current URL from page
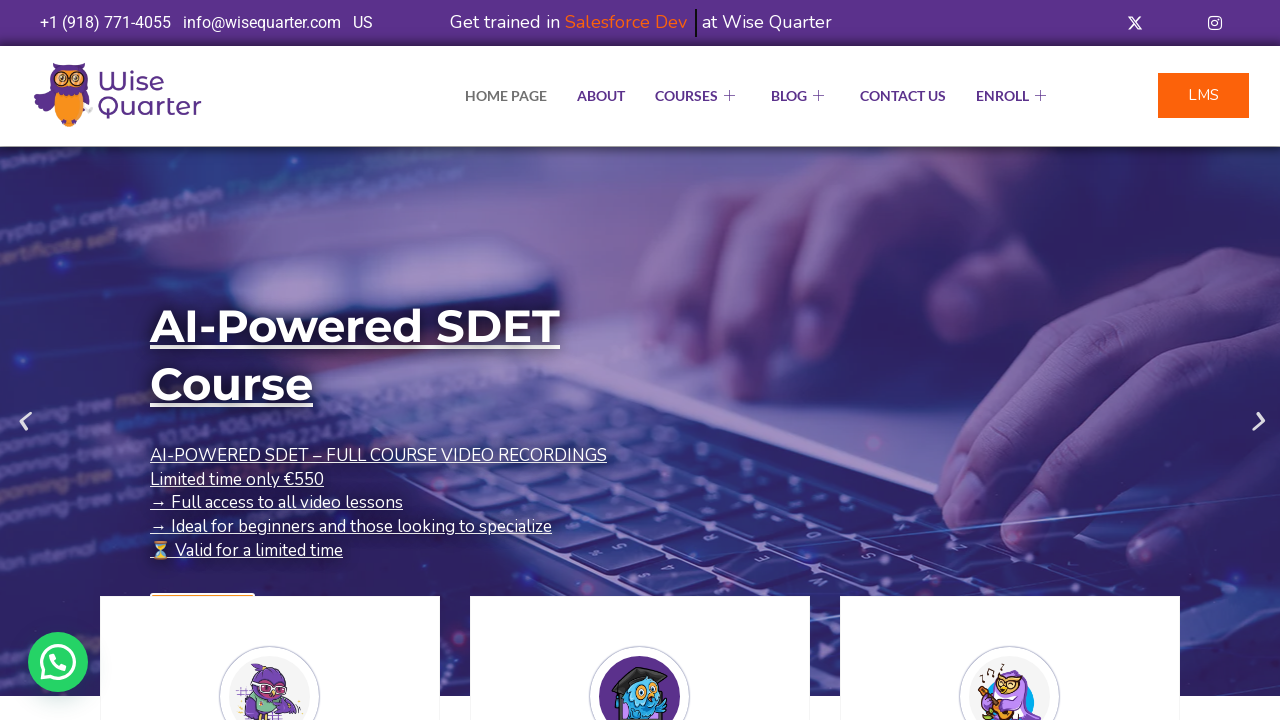

Verified that URL contains 'wisequarter'
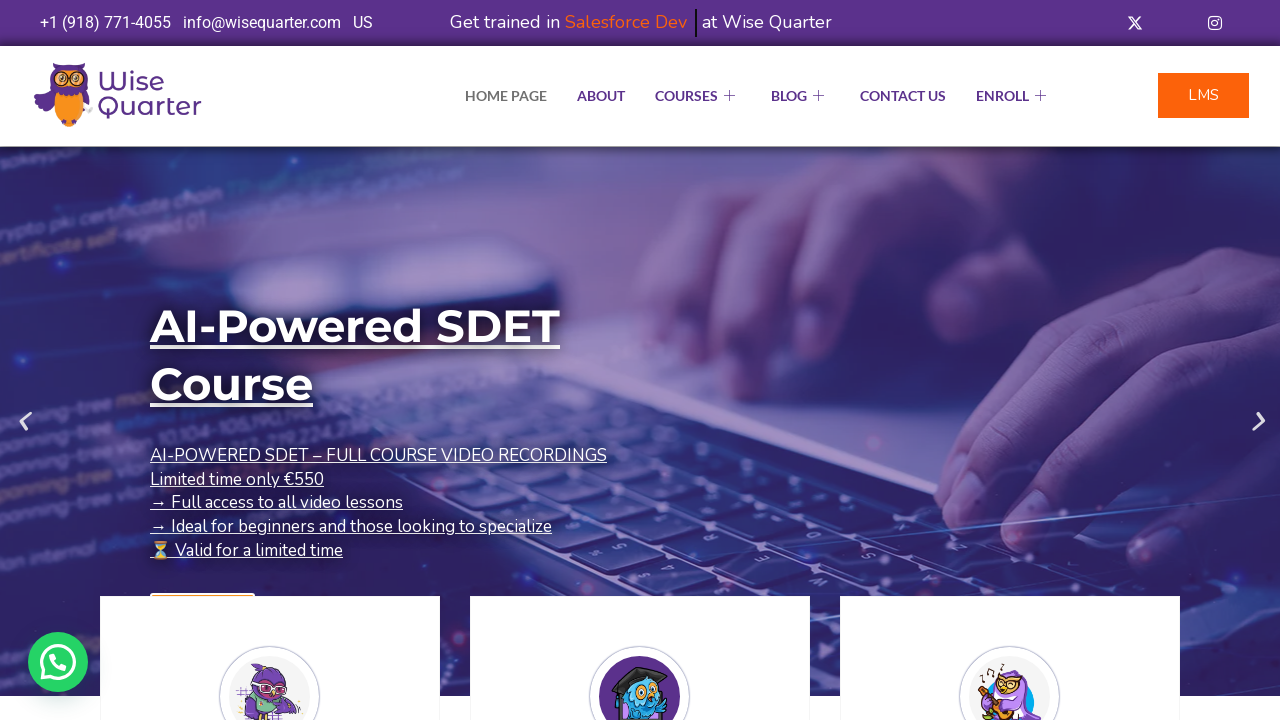

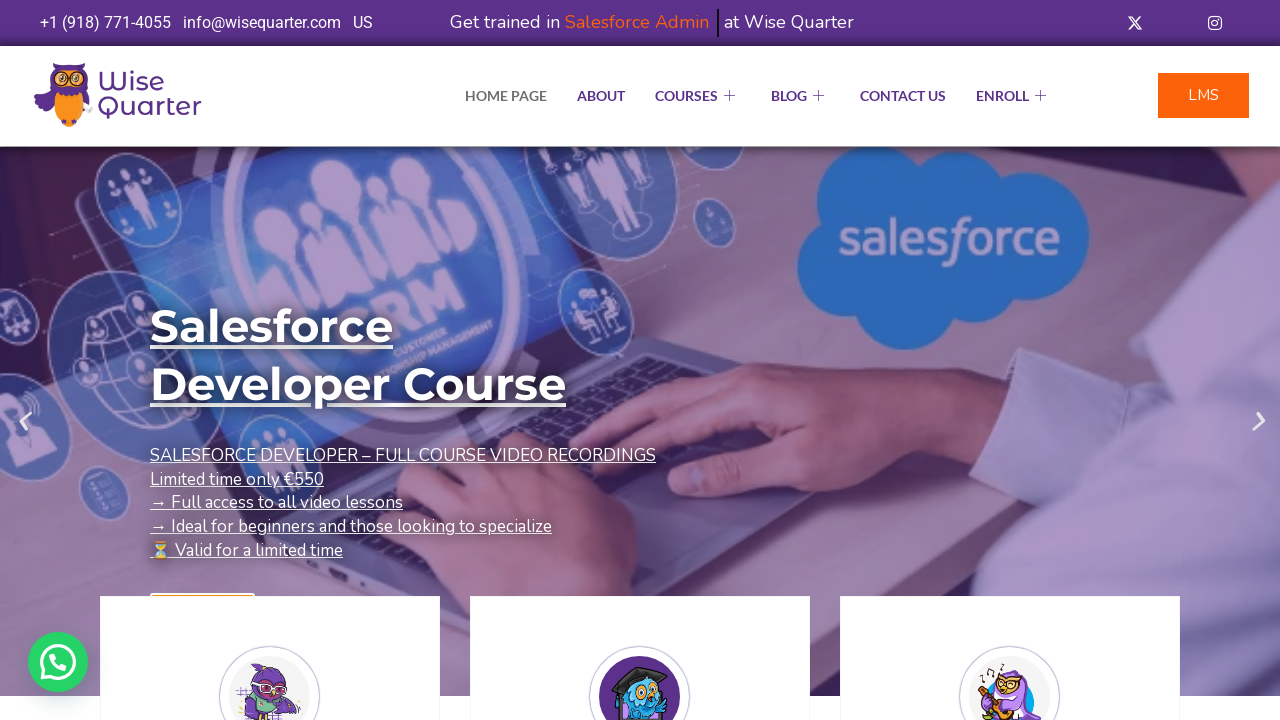